Navigates to game switcher page on mobile viewport and verifies that game-related elements are present on the page

Starting URL: https://edu-create.vercel.app/games/switcher

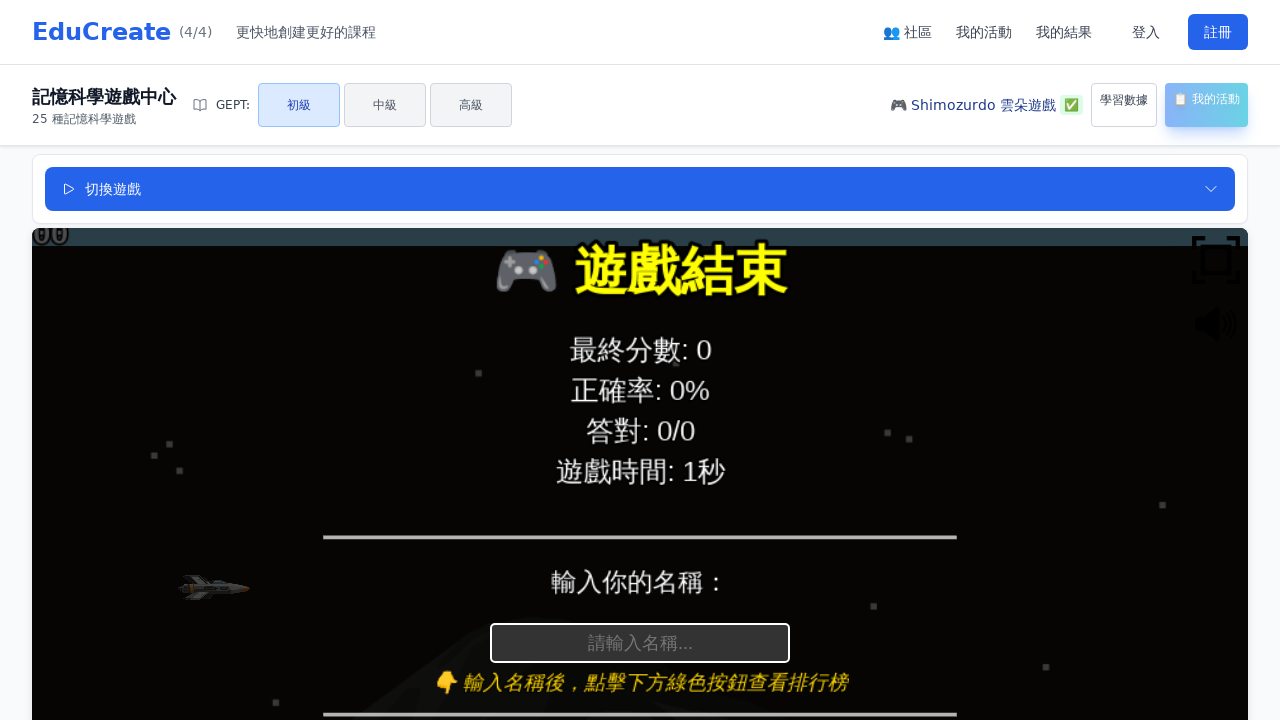

Set mobile viewport to 375x667
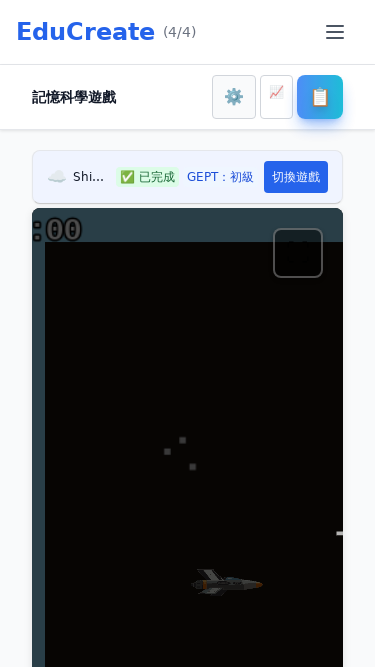

Page loaded with networkidle state
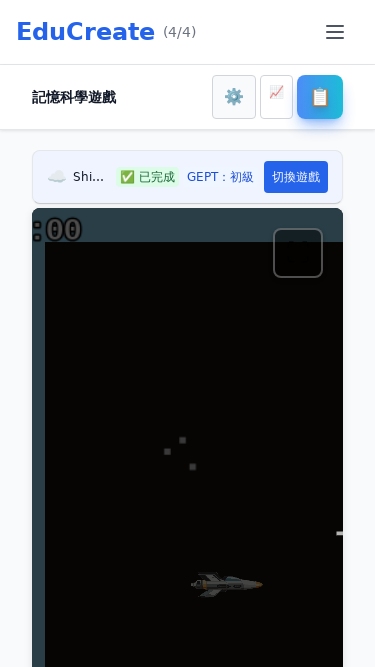

Game-related element with class containing 'game' appeared on page
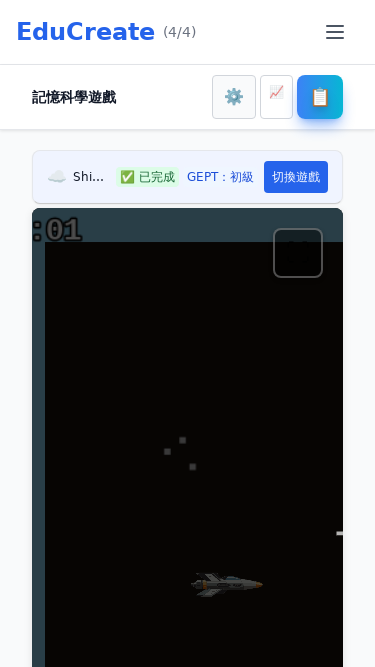

Counted iframe elements on the page
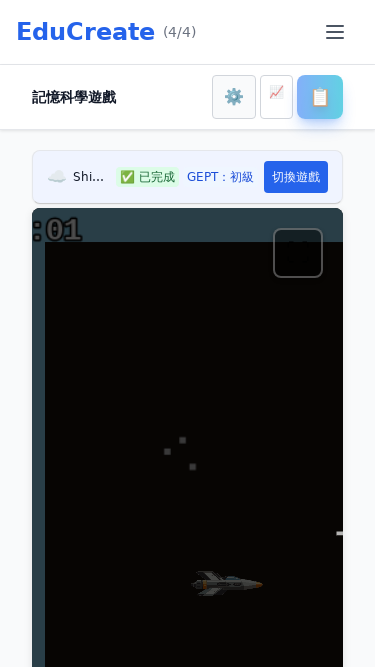

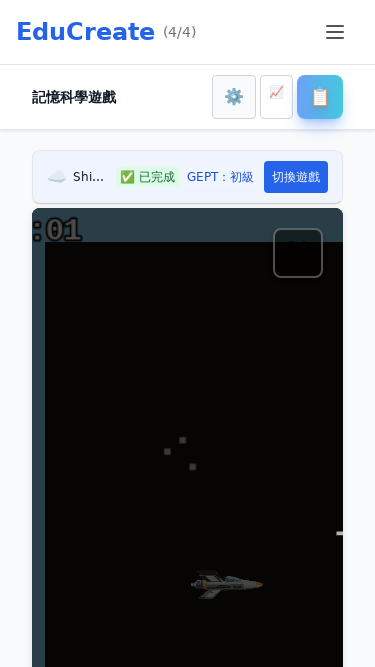